Tests scrolling functionality by scrolling the footer into view and verifying scroll position changes

Starting URL: https://webdriver.io/

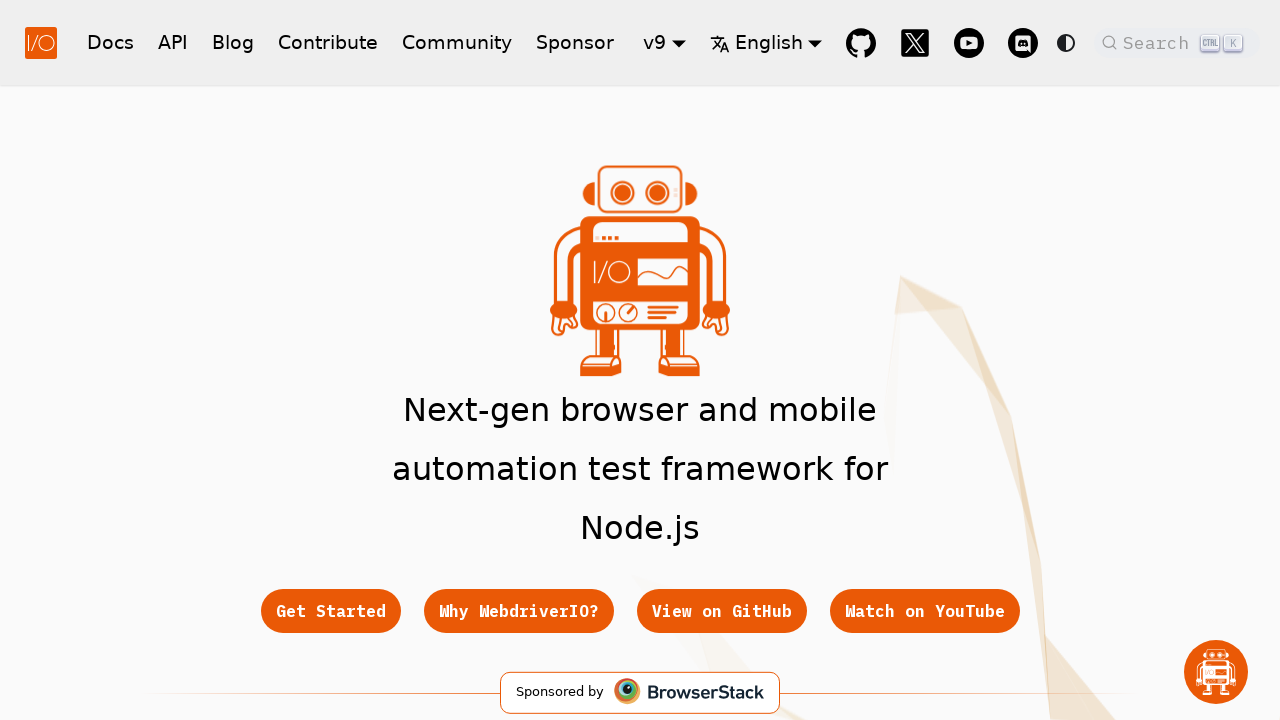

Retrieved initial scroll position
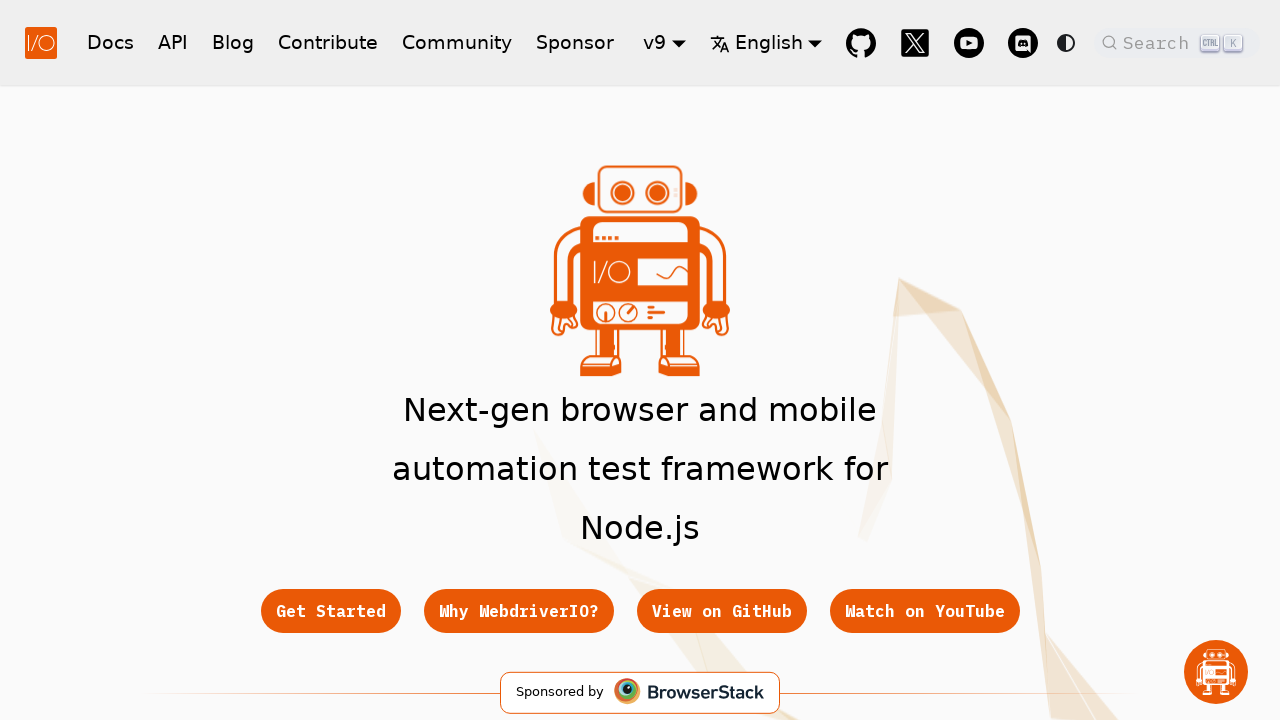

Verified initial scroll position is at [0, 0]
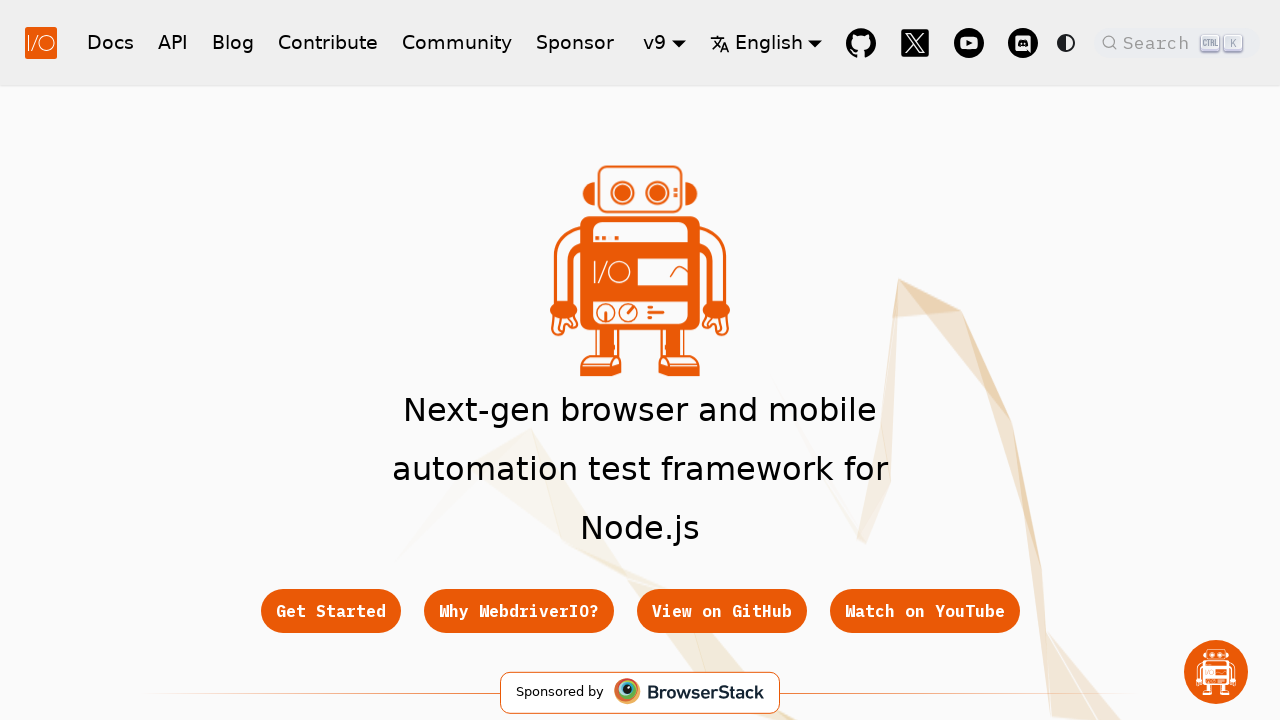

Scrolled footer into view
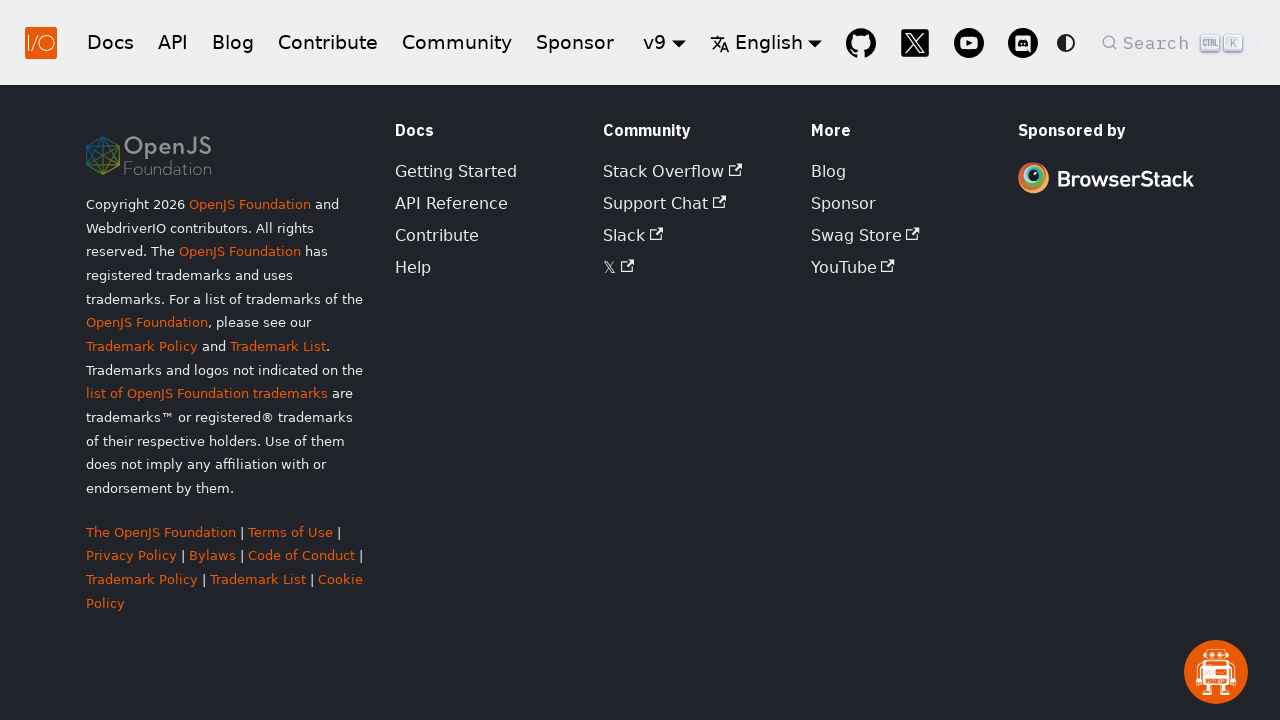

Retrieved new scroll position after scrolling
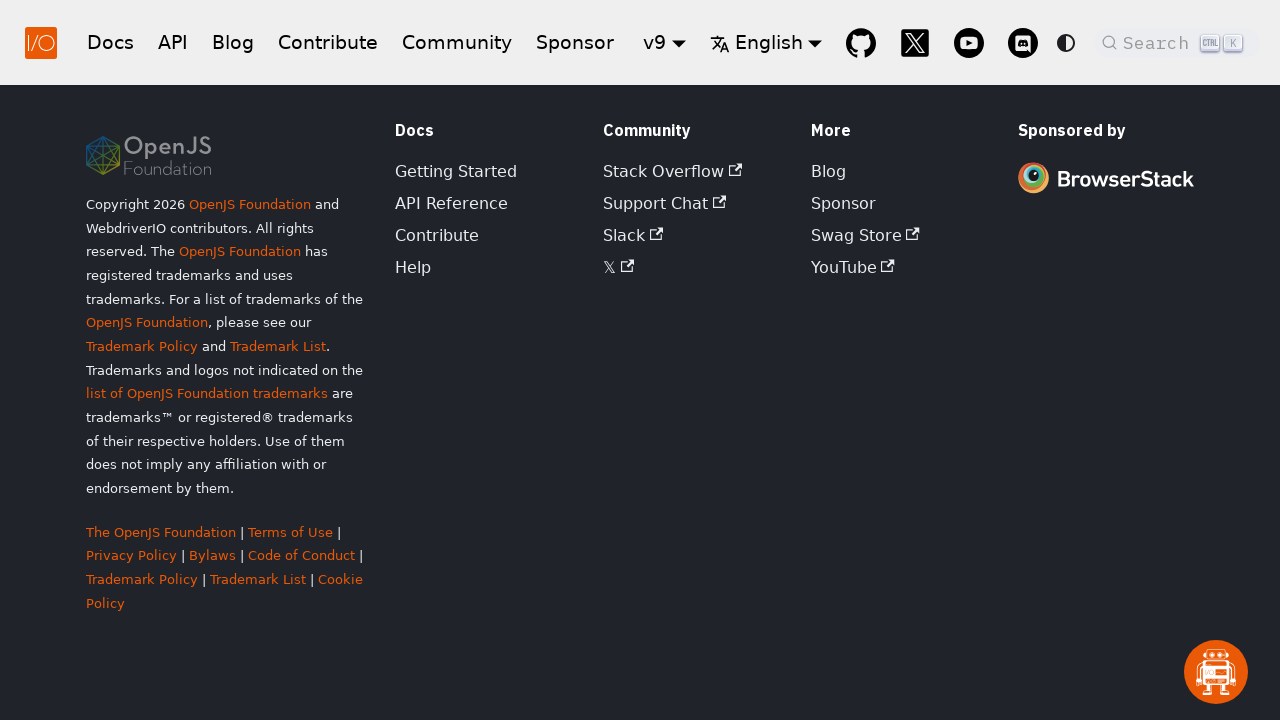

Verified vertical scroll position changed to greater than 100
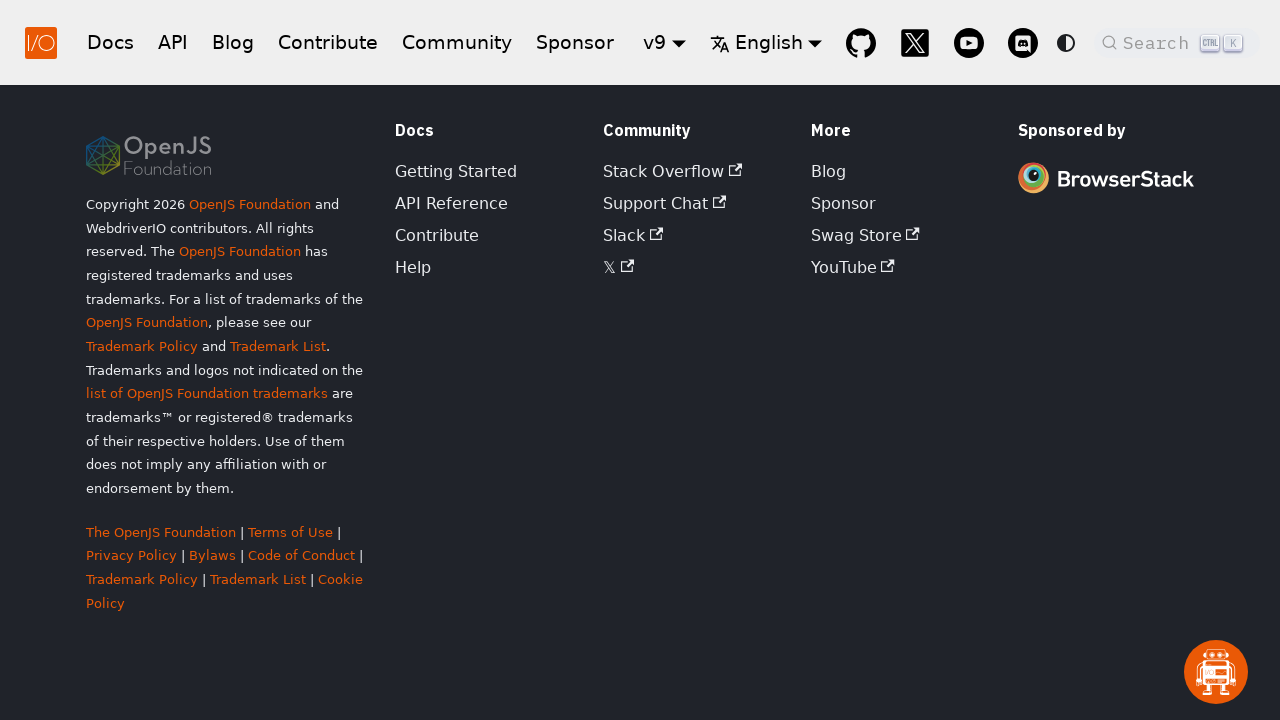

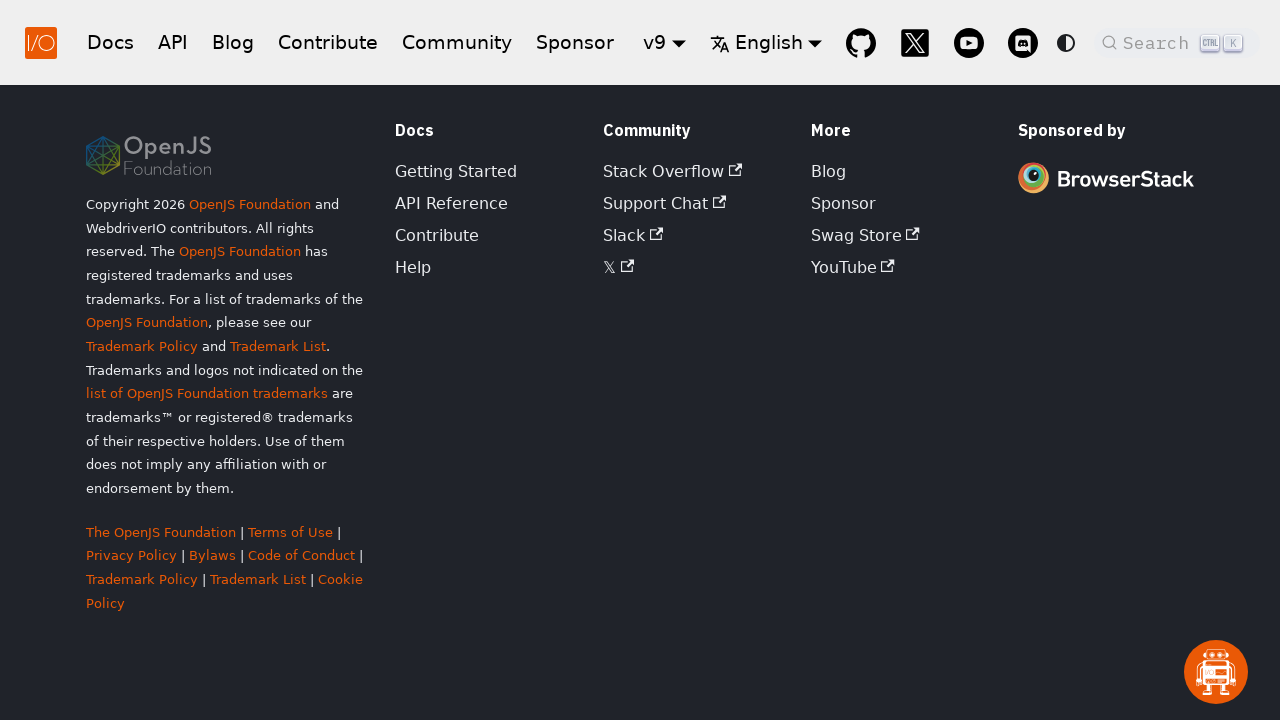